Fills an email field and clicks an enter button on the demo automation testing site

Starting URL: https://demo.automationtesting.in/Index.html

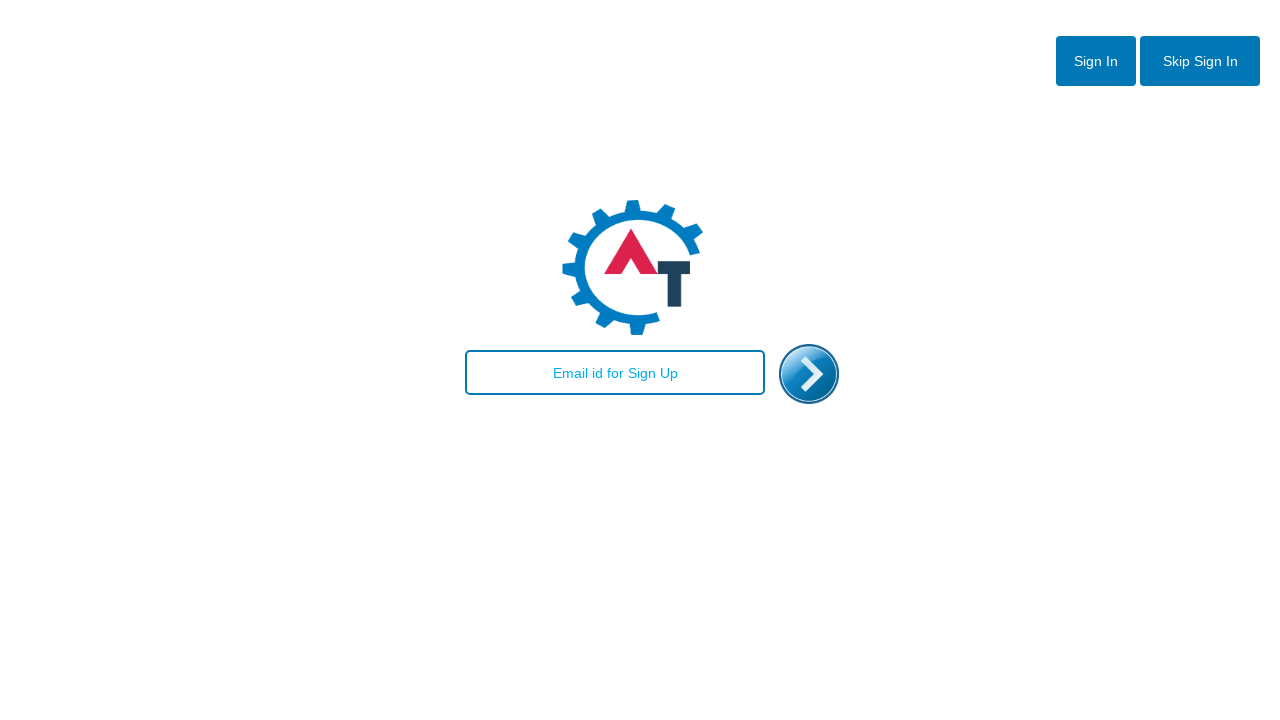

Filled email field with 'test@gmail.com' on #email
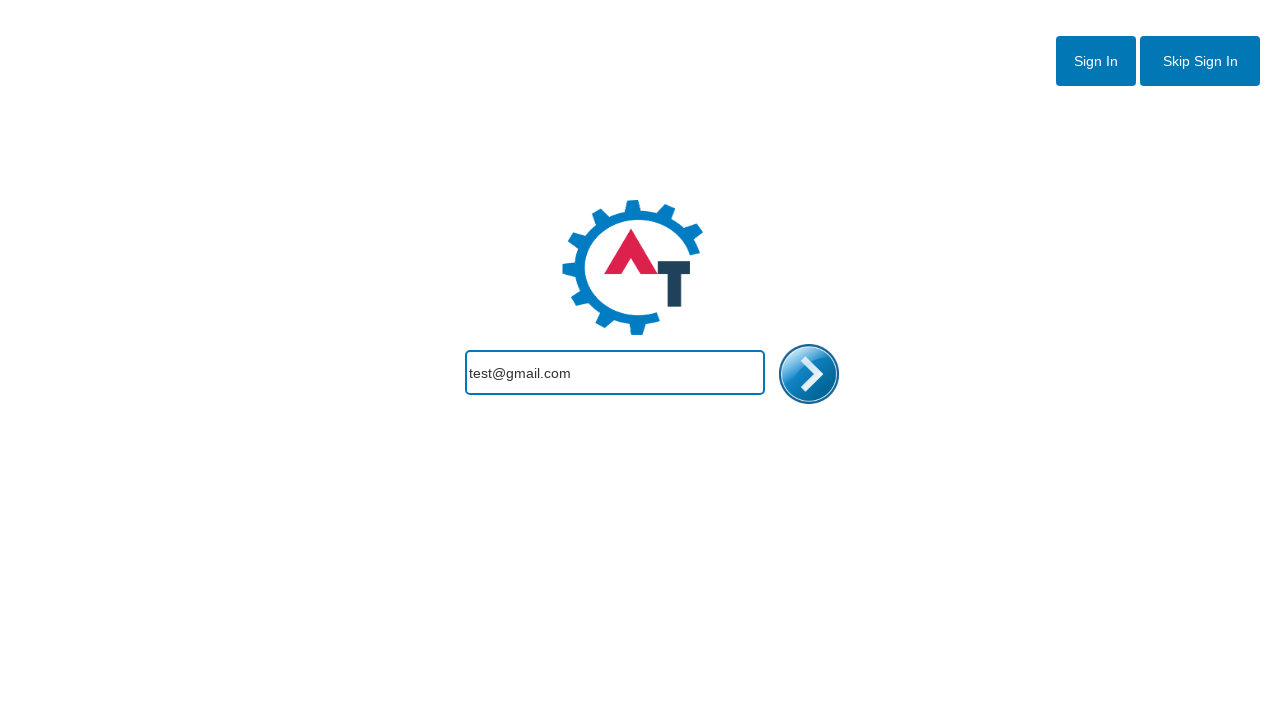

Clicked enter button at (809, 374) on #enterimg
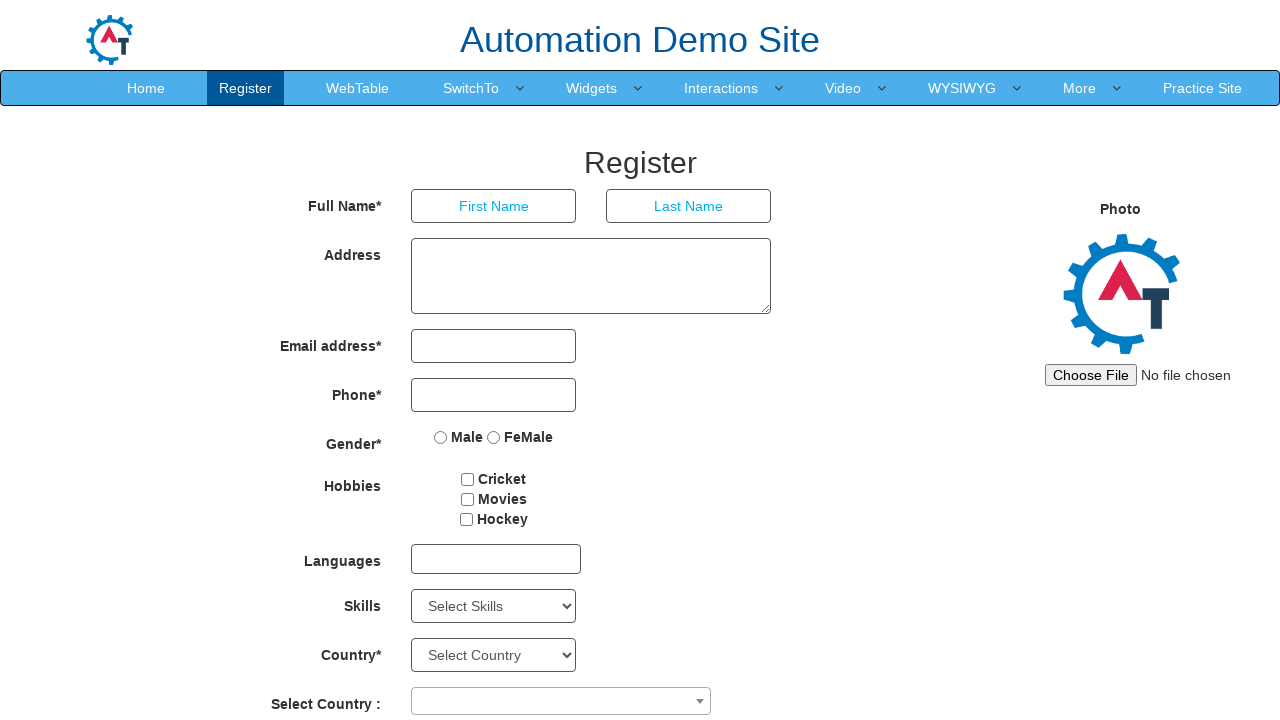

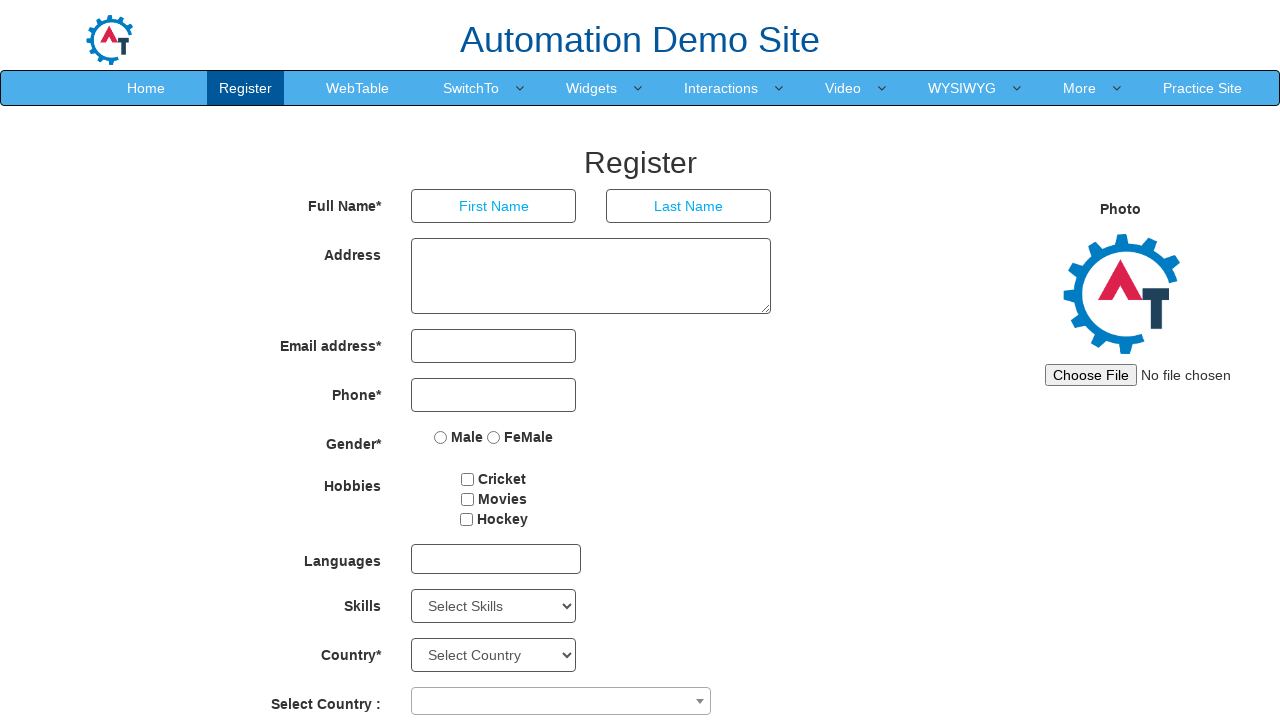